Tests scrolling an element into view on a TutorialsPoint article page by finding an h2 heading with text "Output", scrolling it into view, and highlighting it with a red border.

Starting URL: https://www.tutorialspoint.com/scroll-element-into-view-with-selenium

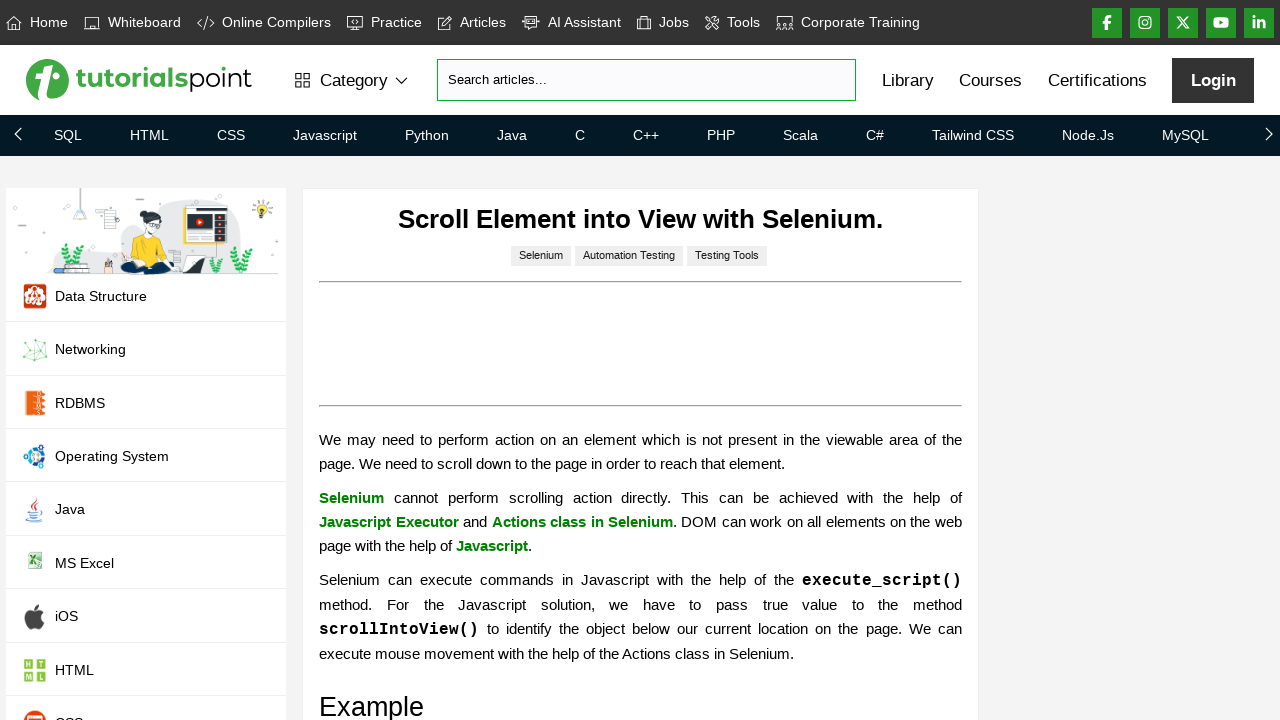

Located h2 heading with text 'Output'
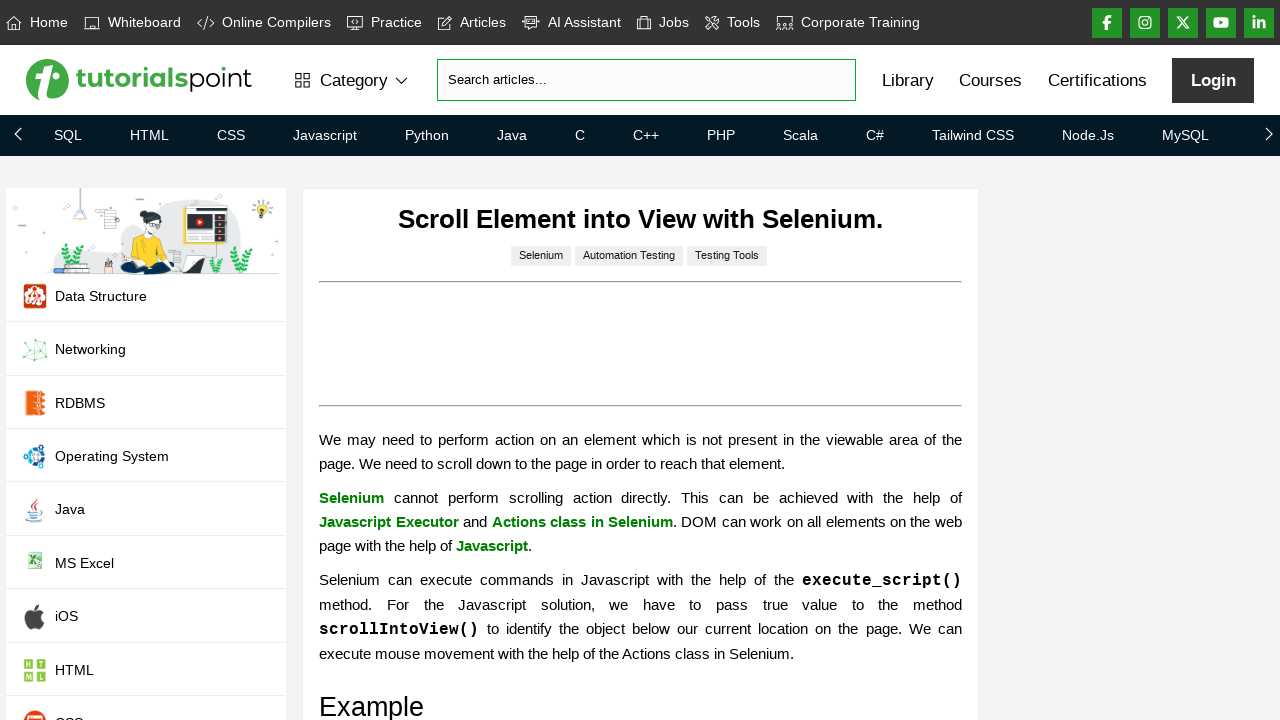

Scrolled 'Output' heading into view
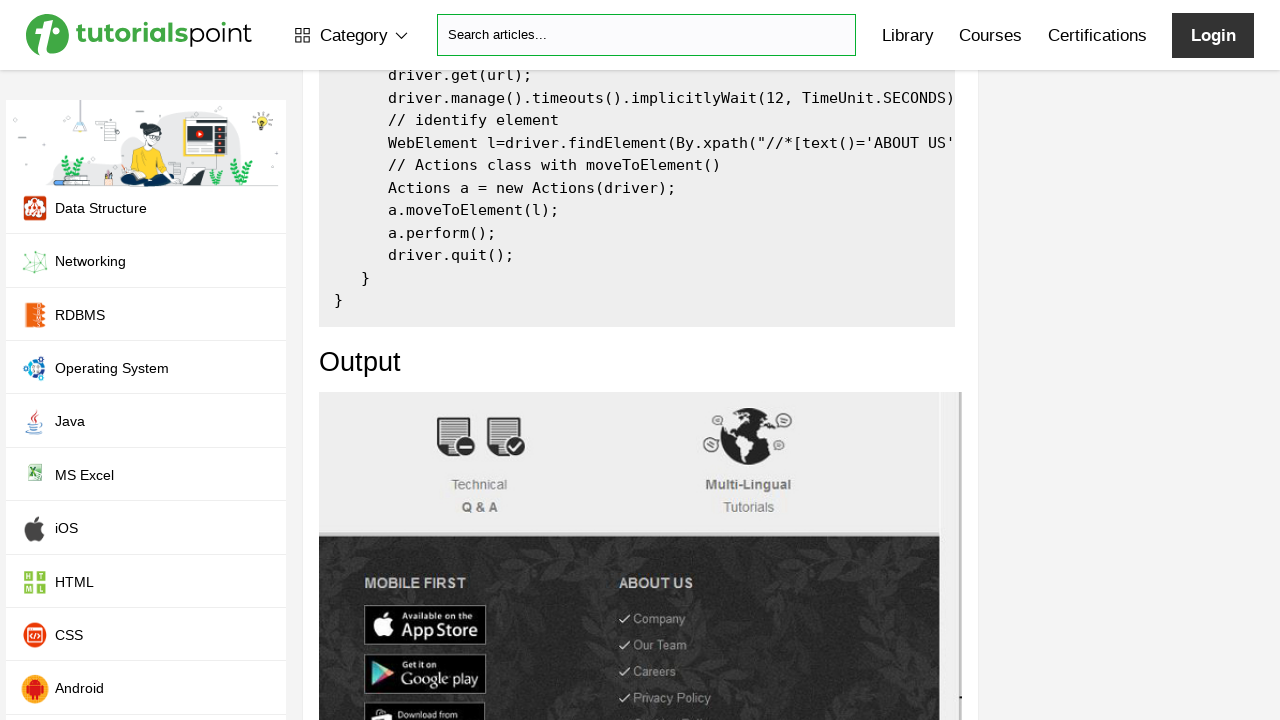

Applied red border highlight to 'Output' heading
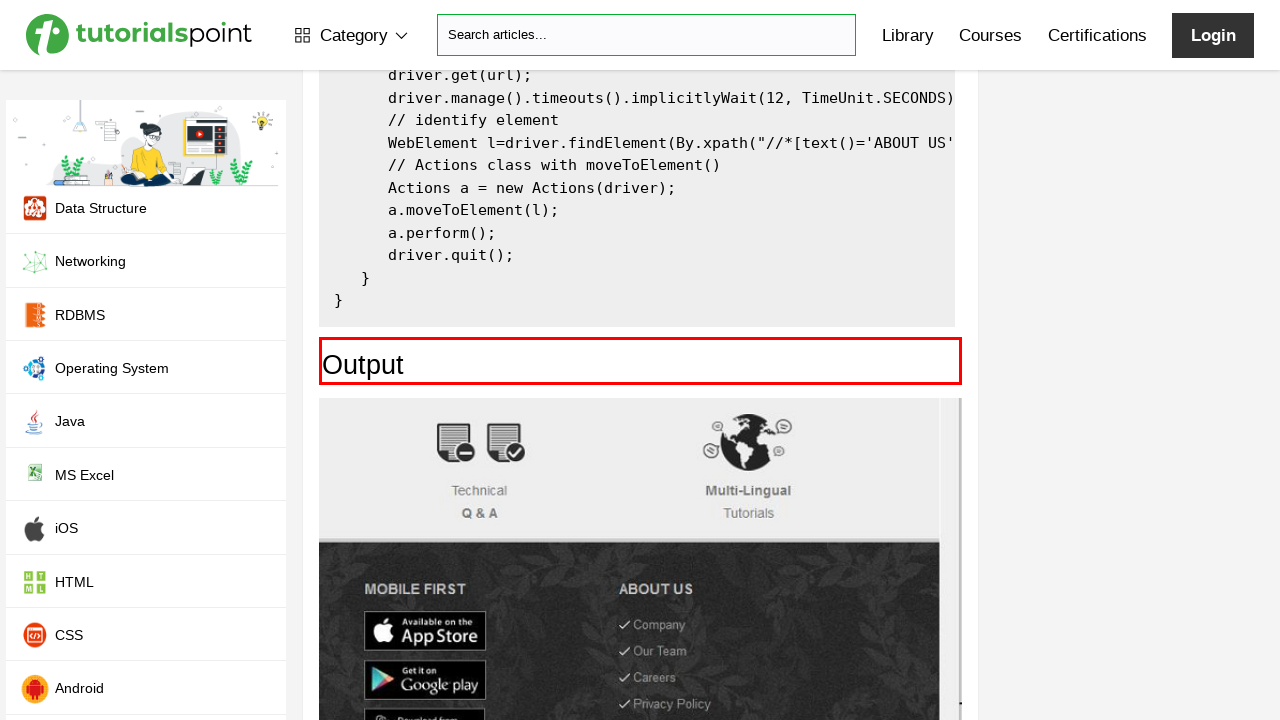

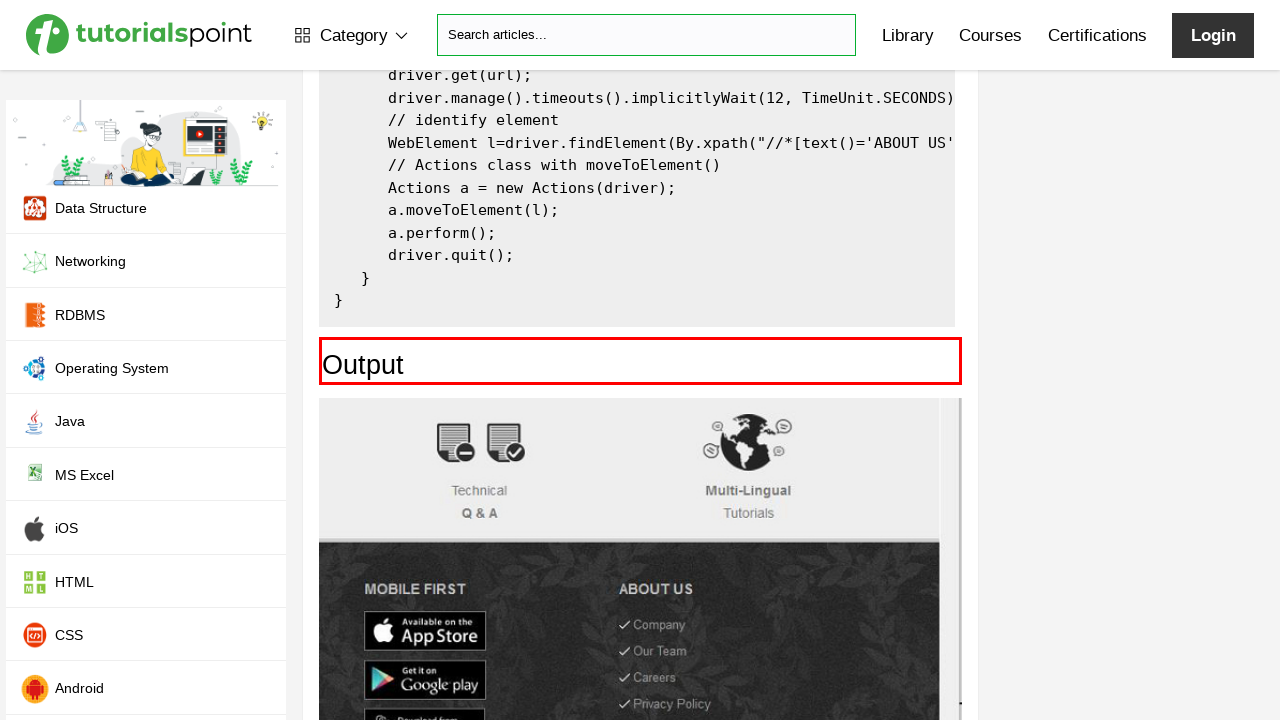